Tests submitting a current address in the text box form and verifies the output displays the entered address

Starting URL: https://demoqa.com/text-box

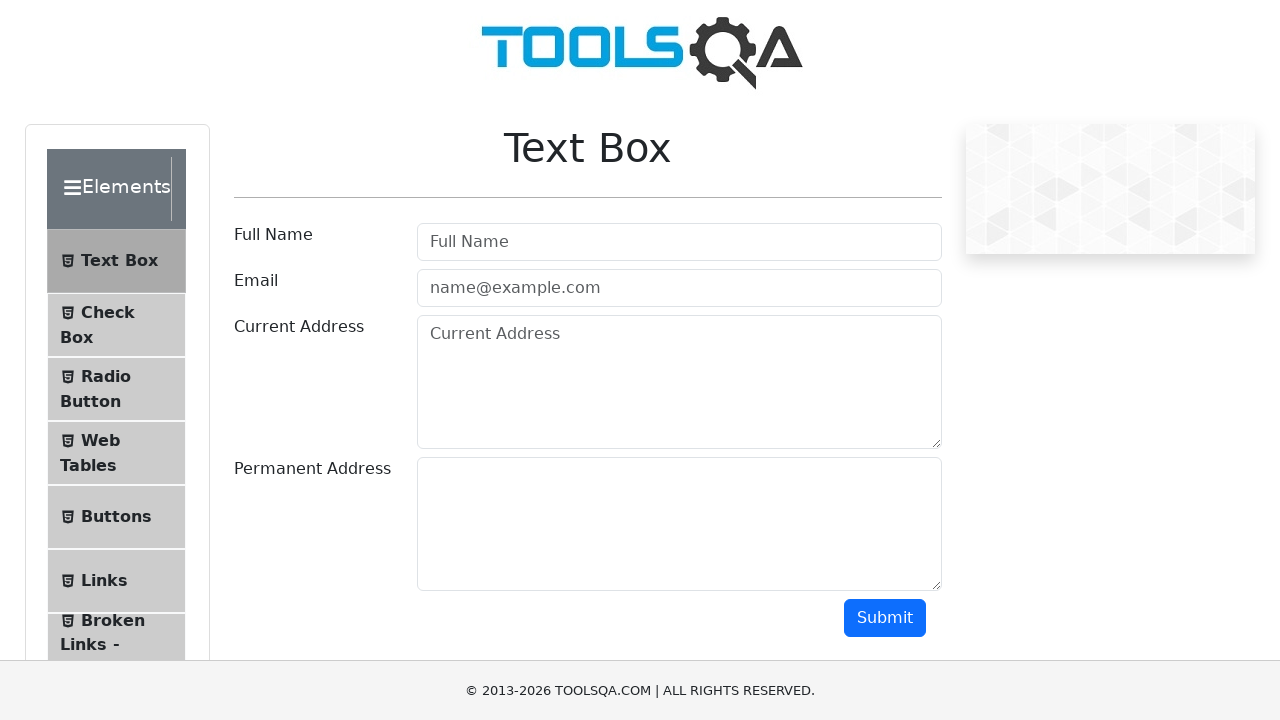

Filled current address field with 'Budapest, Viola 100, 777' on textarea#currentAddress
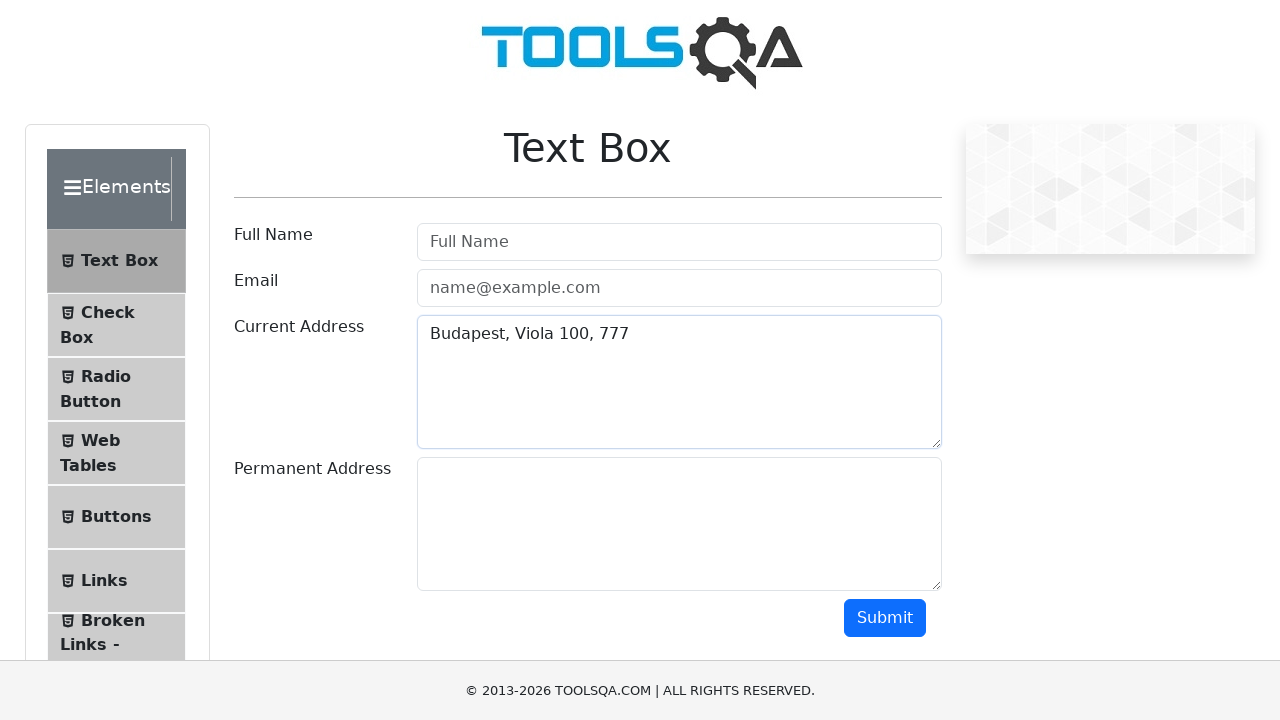

Scrolled to submit button
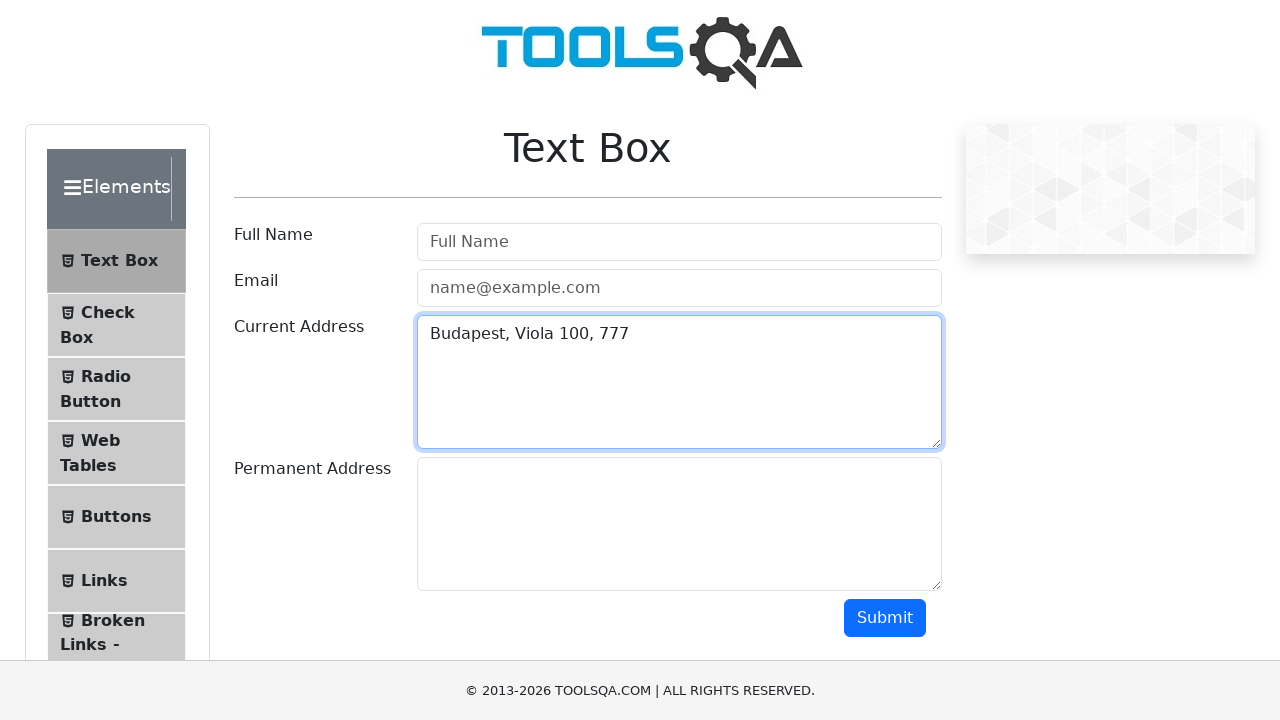

Clicked submit button at (885, 618) on #submit
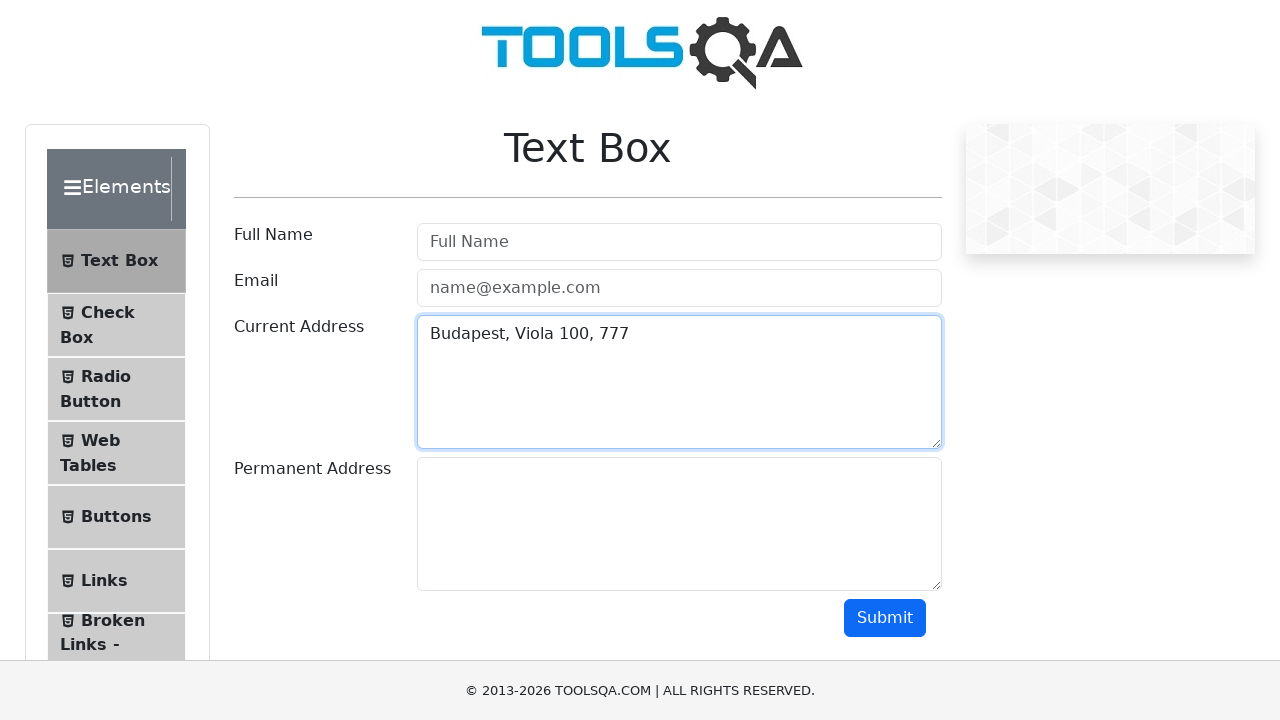

Verified current address output is displayed
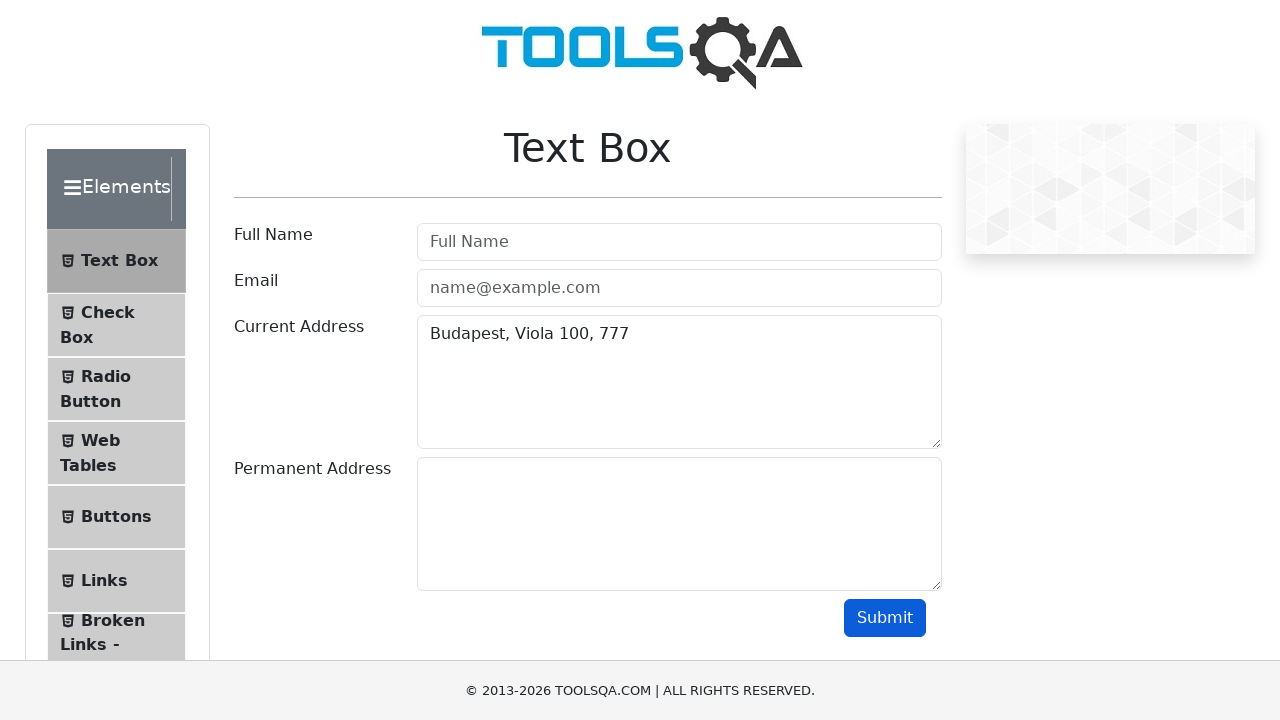

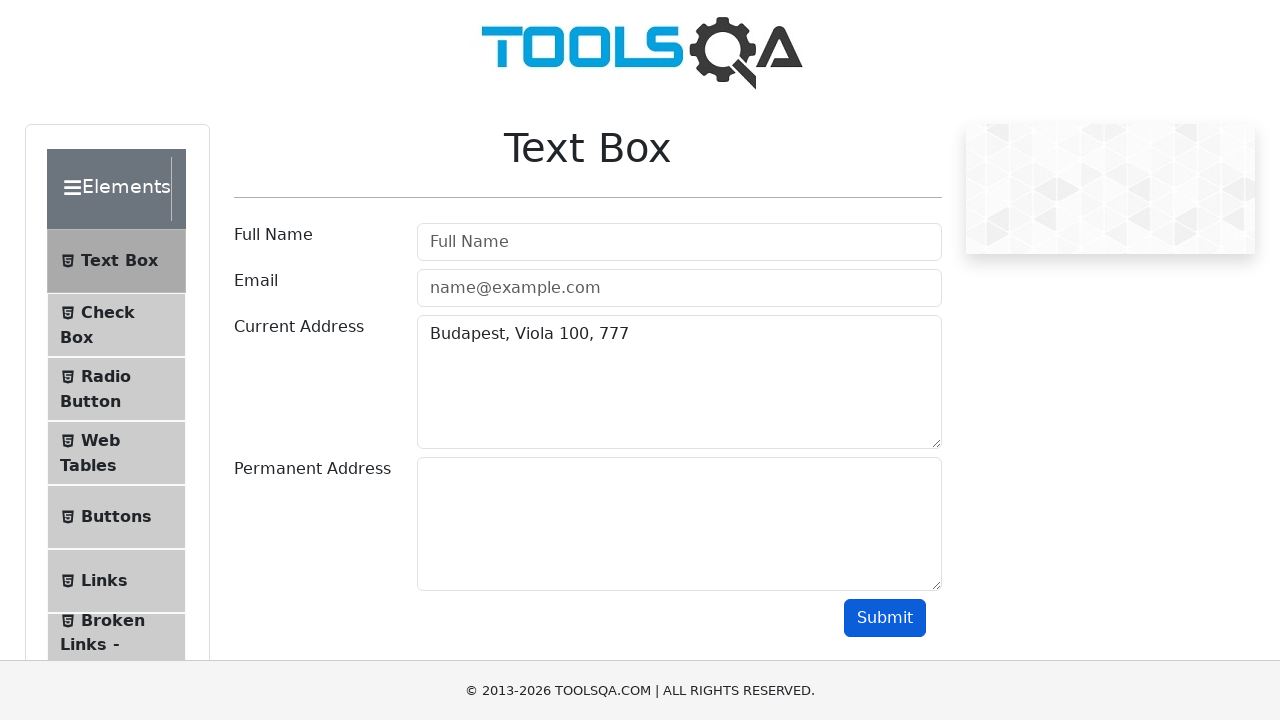